Tests password field by entering a password and verifying the value is stored correctly

Starting URL: https://bonigarcia.dev/selenium-webdriver-java/web-form.html

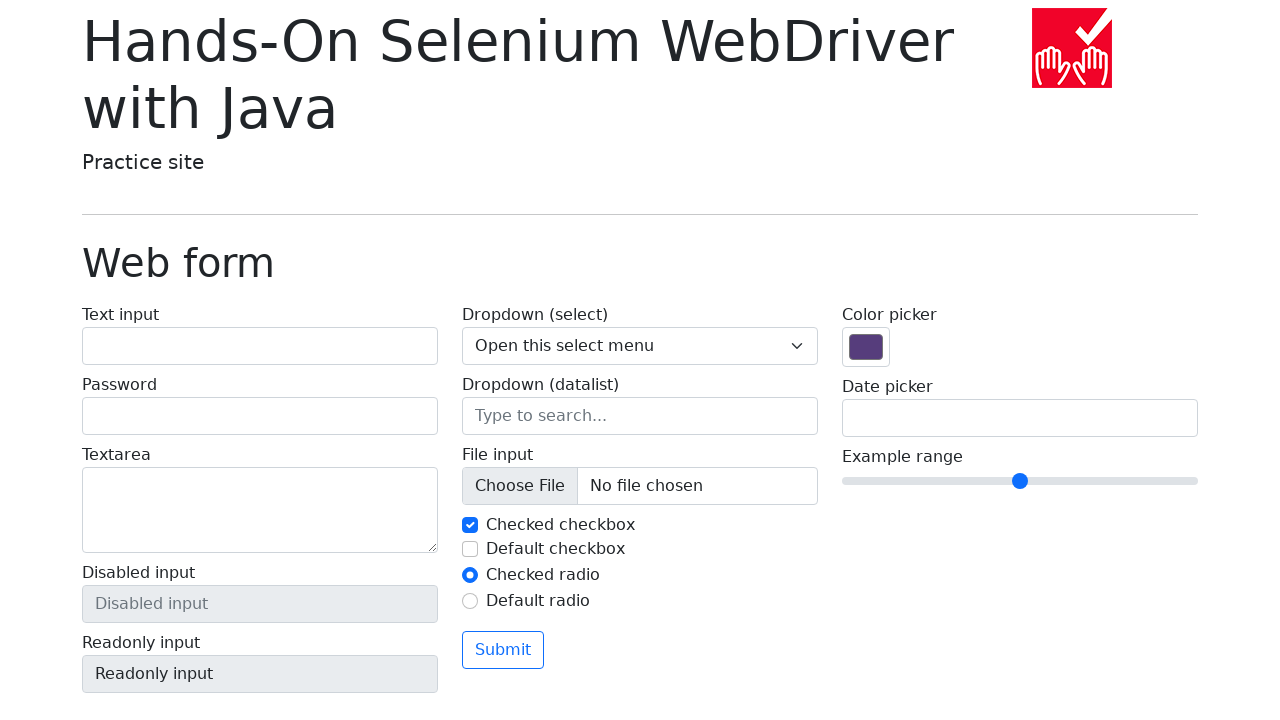

Entered password 'SecretPass123' into the password field on input[name='my-password']
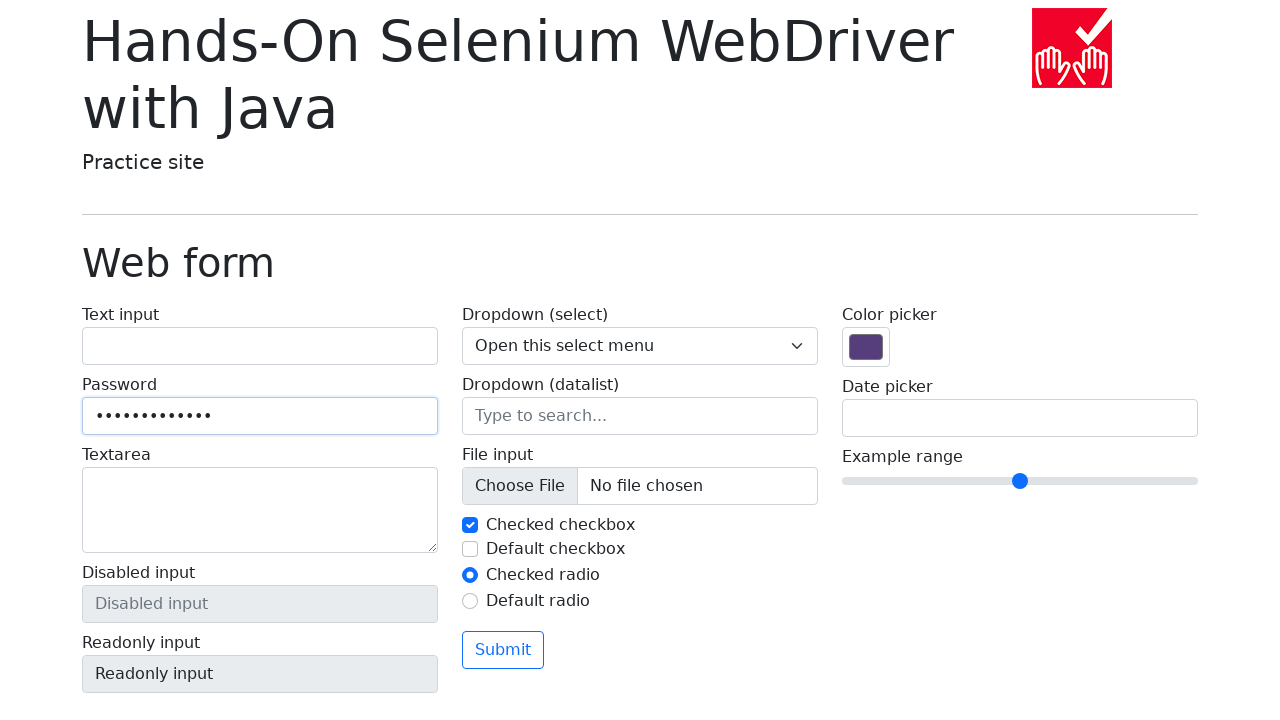

Retrieved password field value
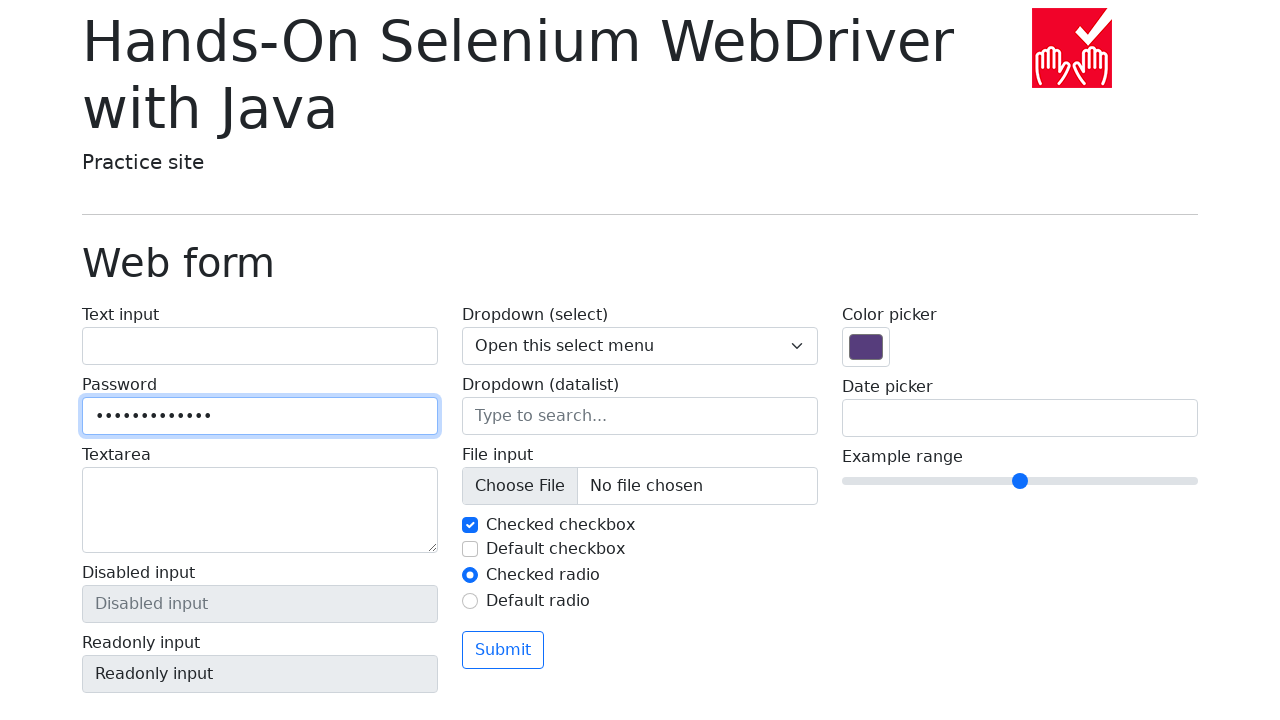

Verified password field contains the correct value 'SecretPass123'
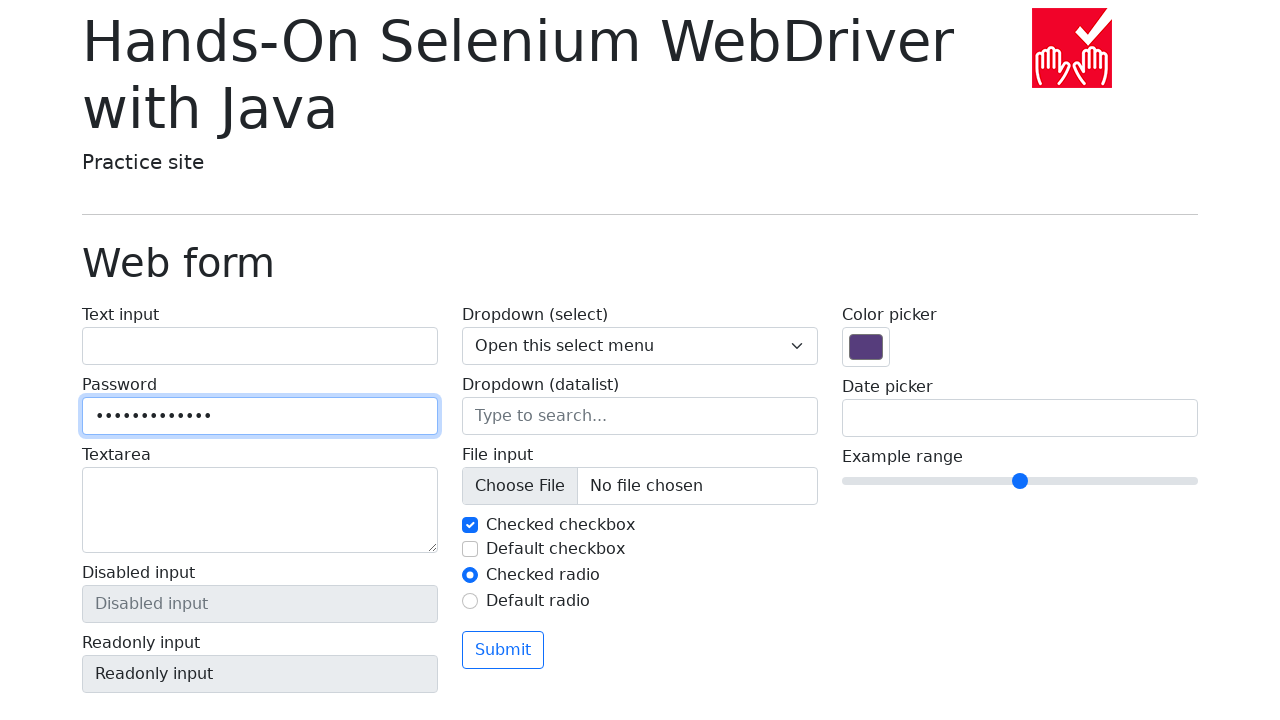

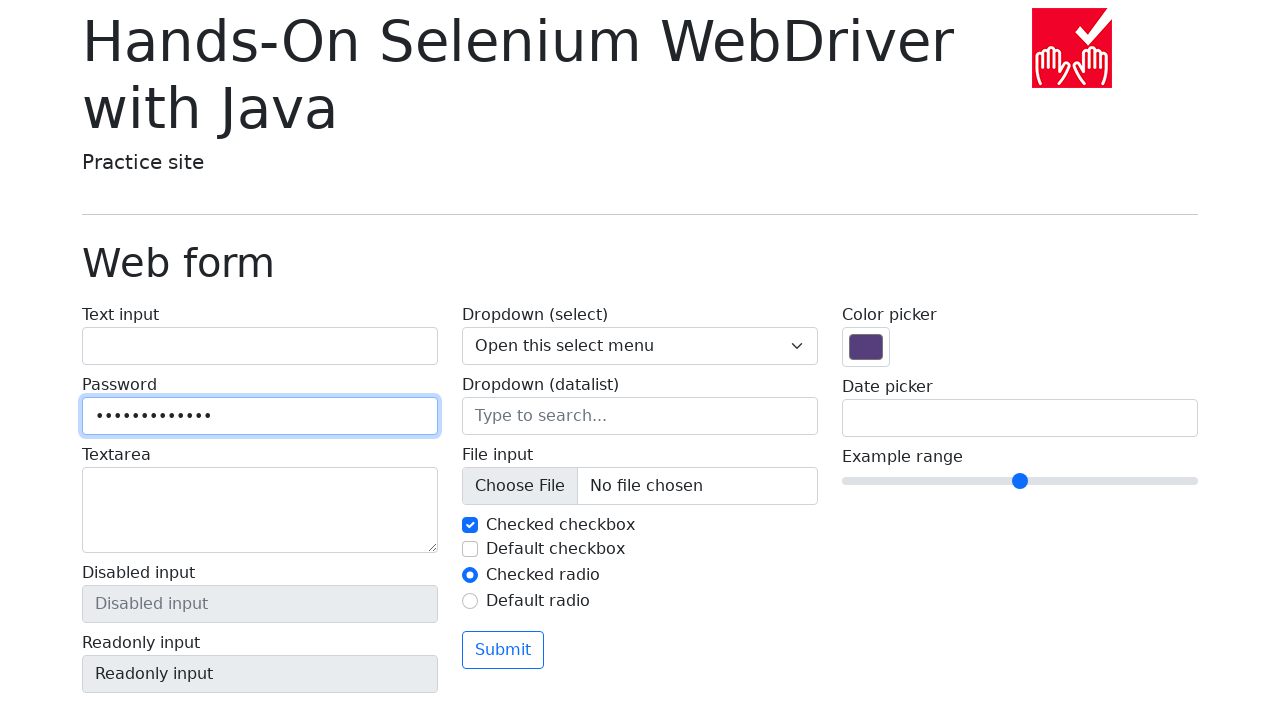